Tests cart functionality including adding items, removing items, undoing removal, updating quantity, and testing empty coupon validation

Starting URL: https://practice.automationtesting.in/

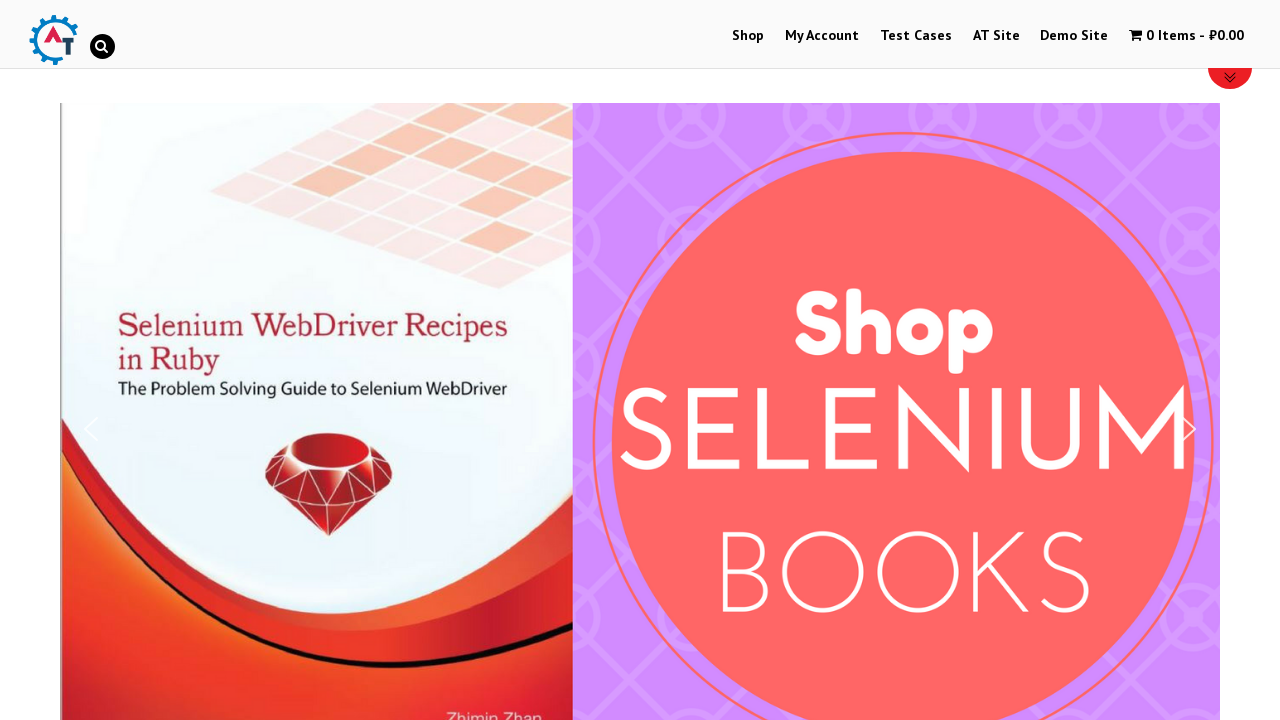

Clicked on Shop tab at (748, 36) on #menu-item-40
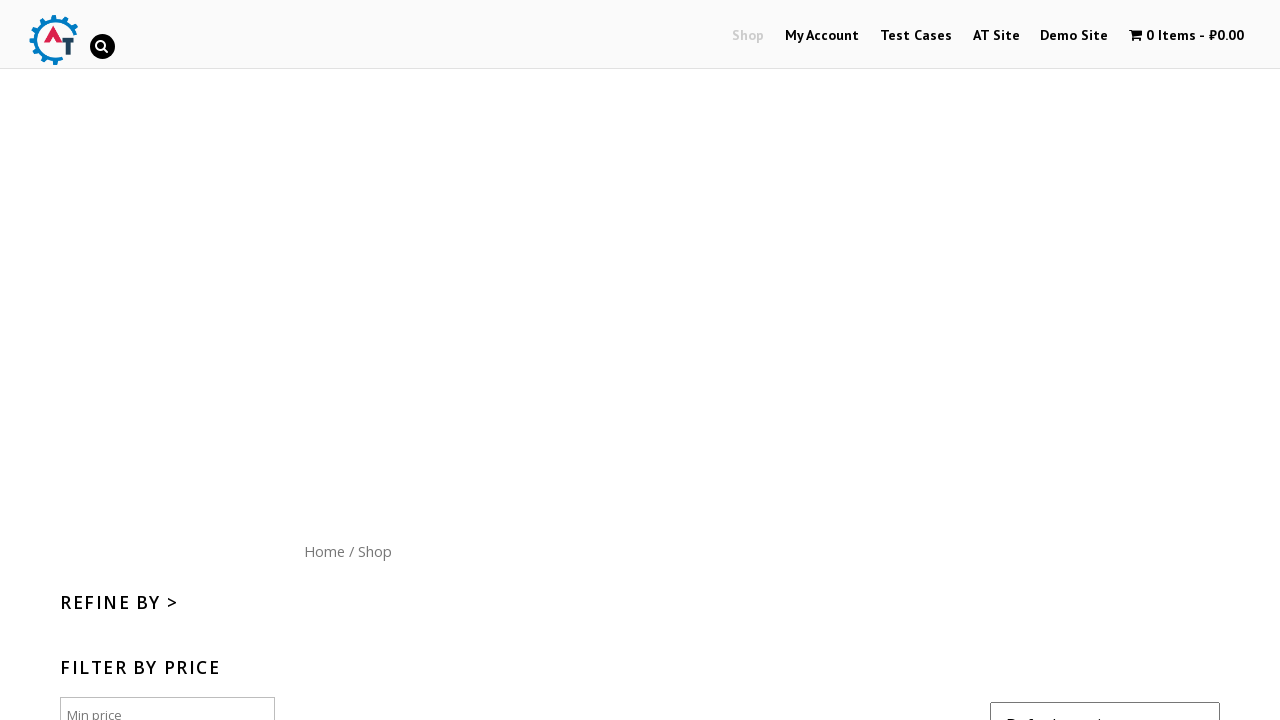

Scrolled down 300px to see products
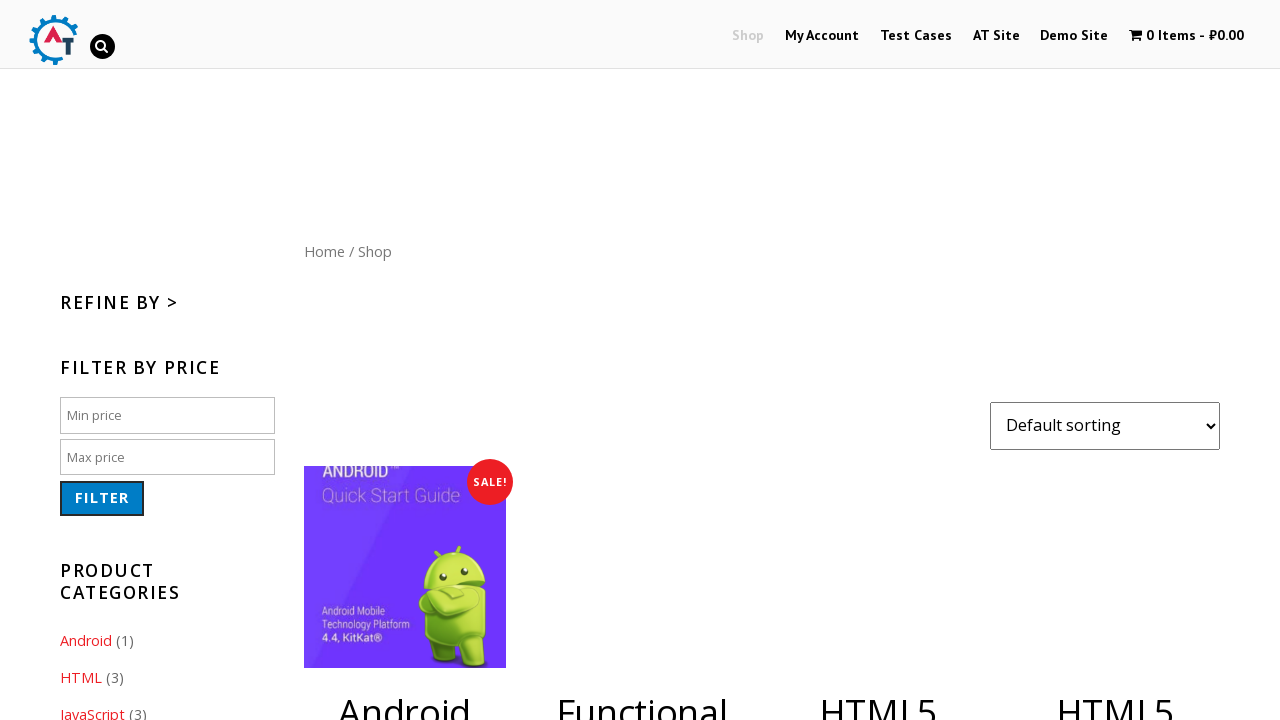

Clicked to add JavaScript book to cart (first time) at (642, 361) on [data-product_id='165']
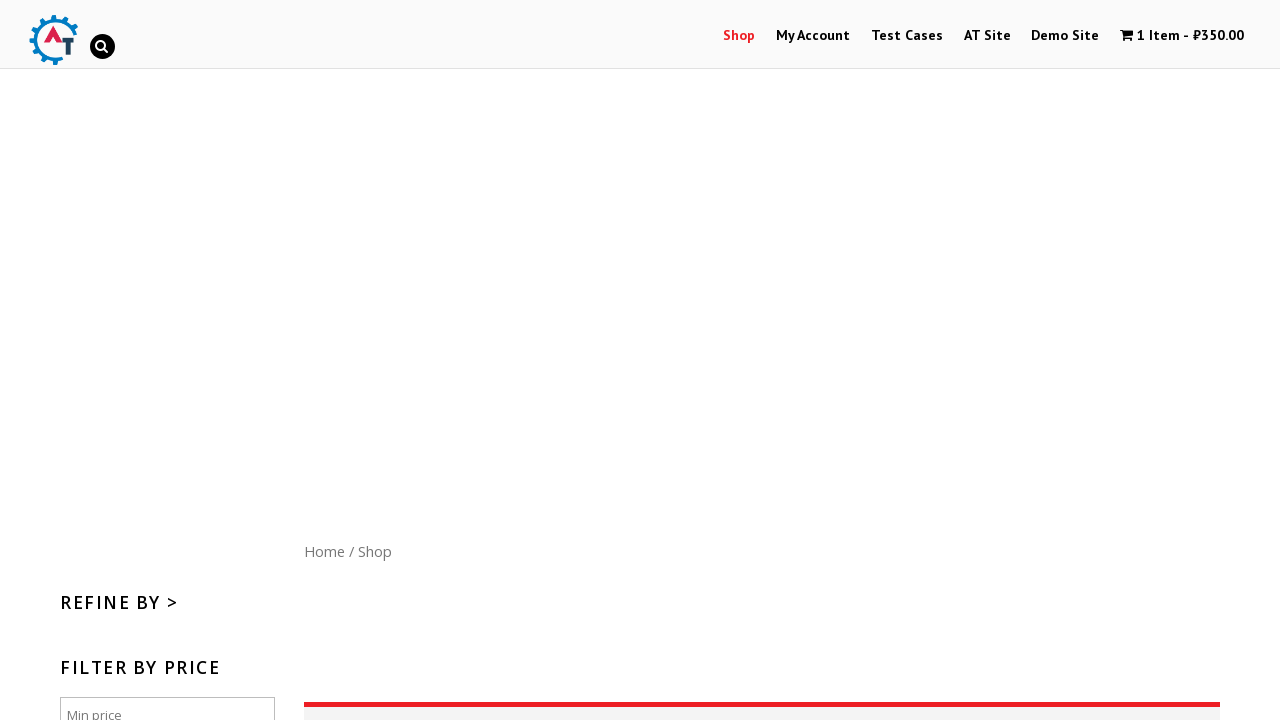

Waited 3 seconds for add to cart to complete
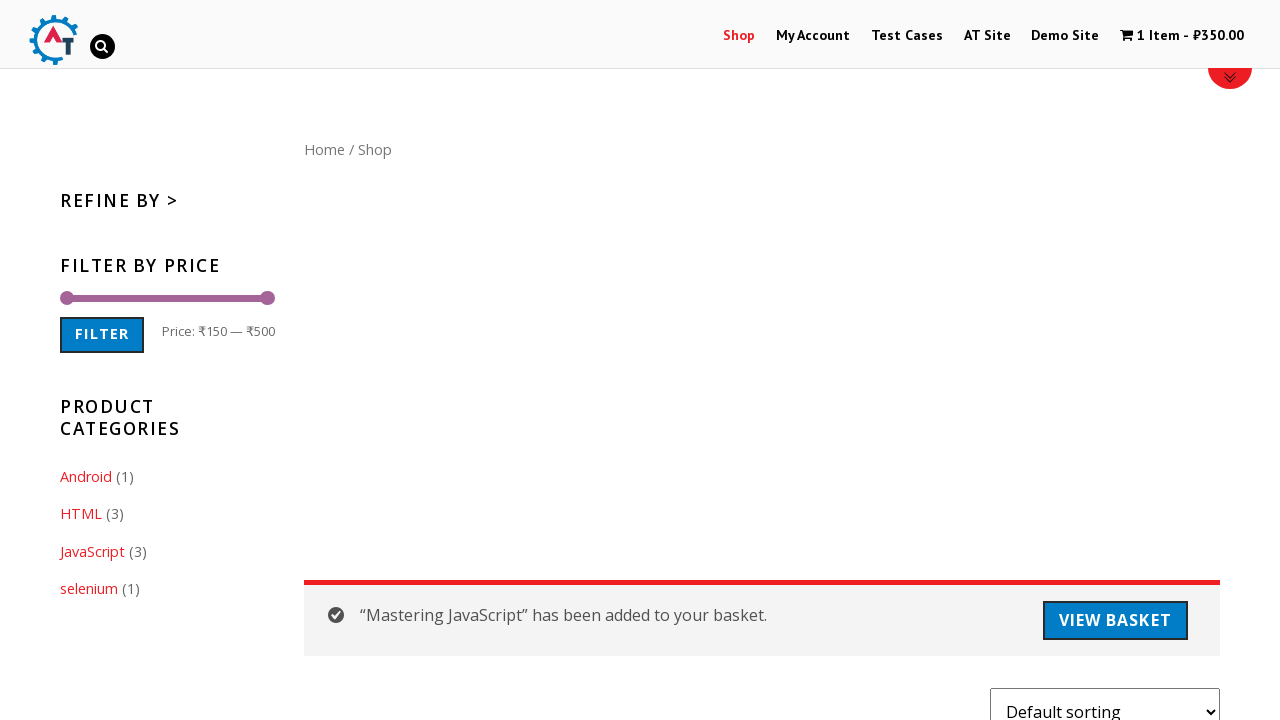

Clicked to add JavaScript book to cart (second time) at (641, 360) on [data-product_id='165']
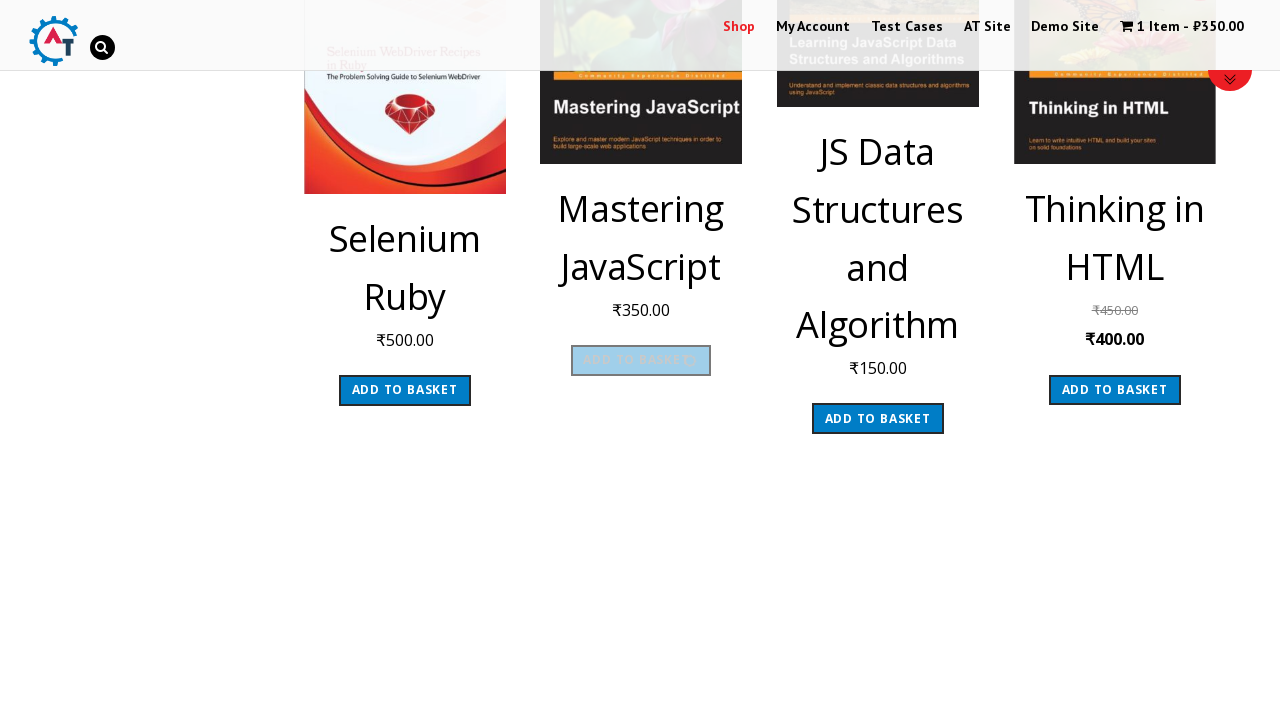

Clicked on cart icon to view cart at (1182, 28) on .wpmenucart-contents
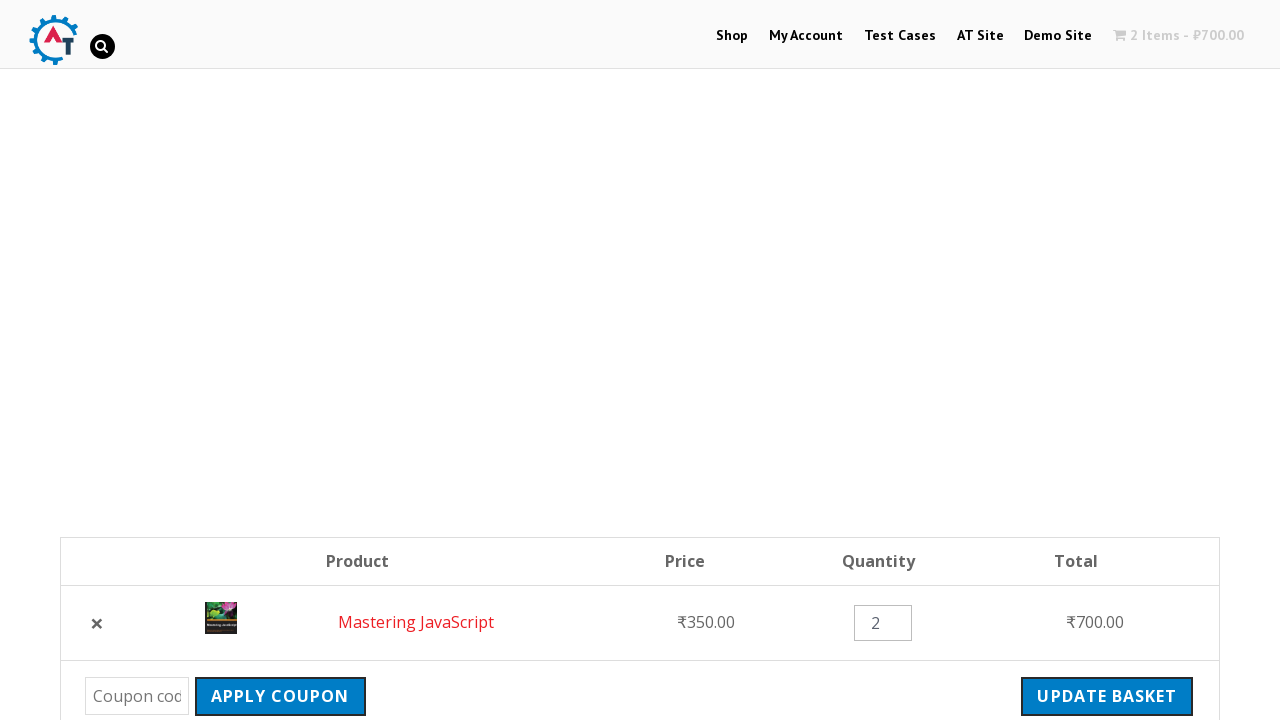

Waited 3 seconds for cart page to load
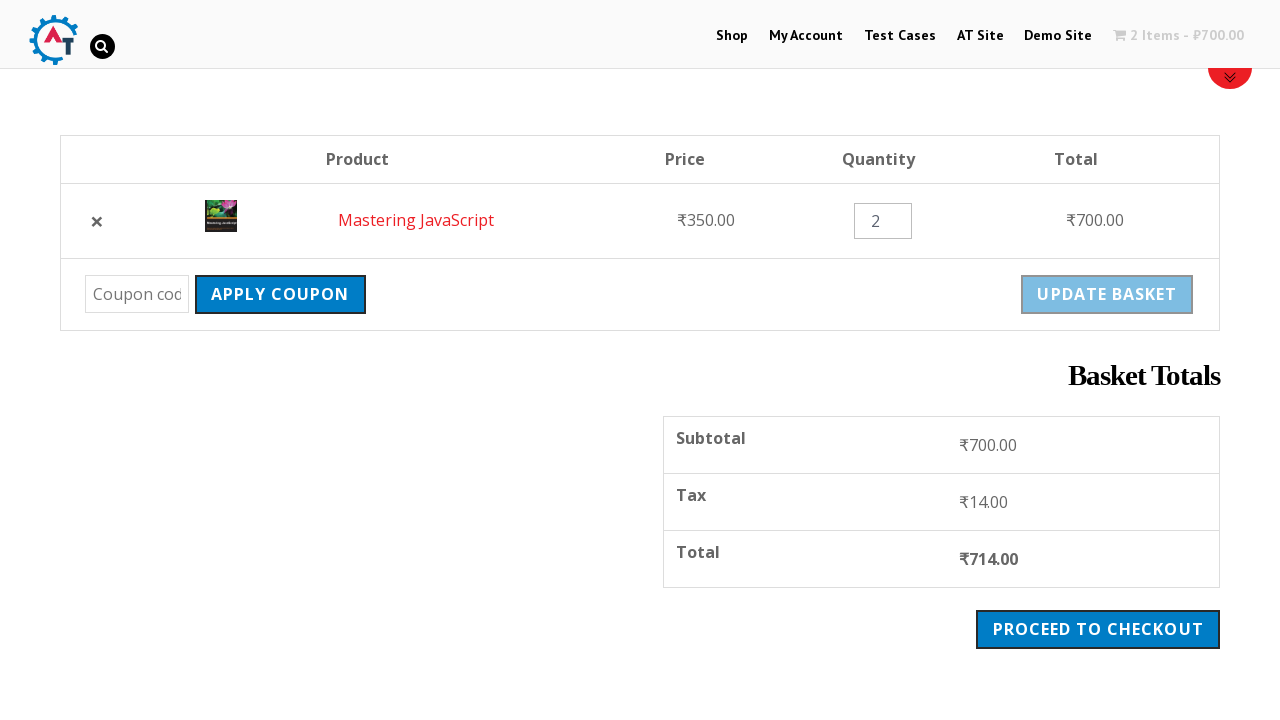

Clicked remove button to remove item from cart at (97, 221) on .remove
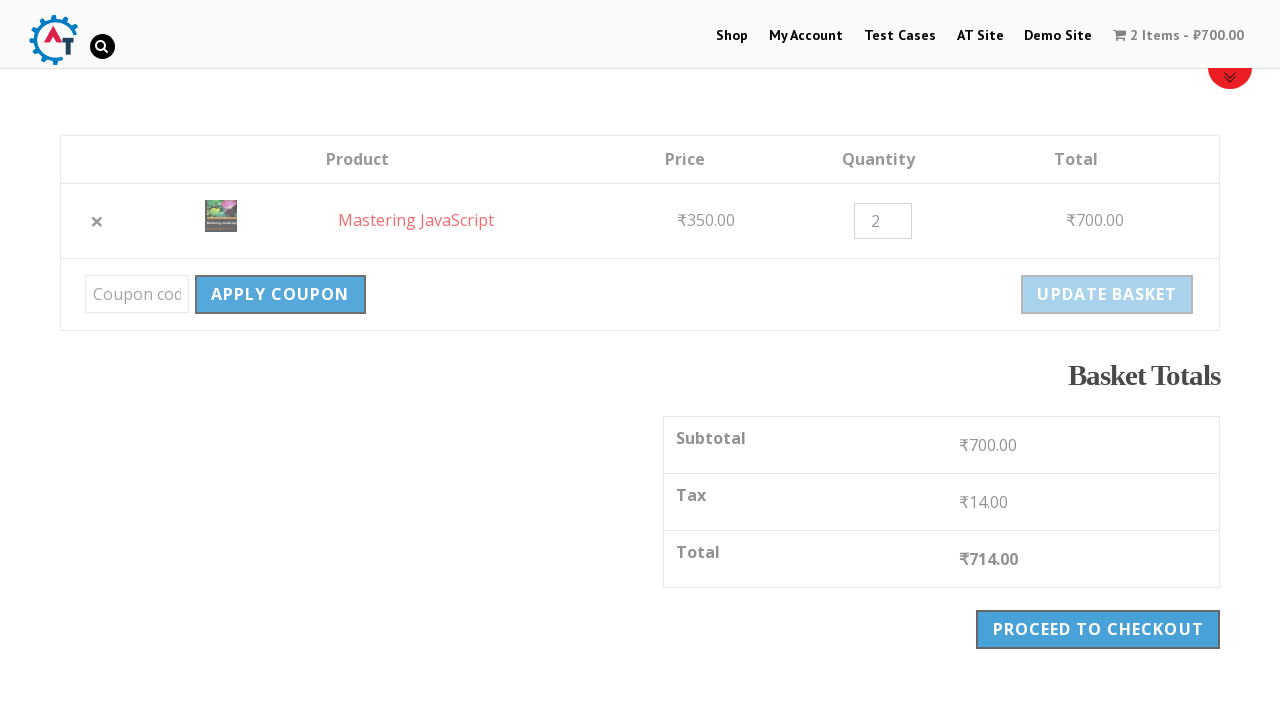

Clicked Undo button to restore removed item at (373, 170) on text=Undo?
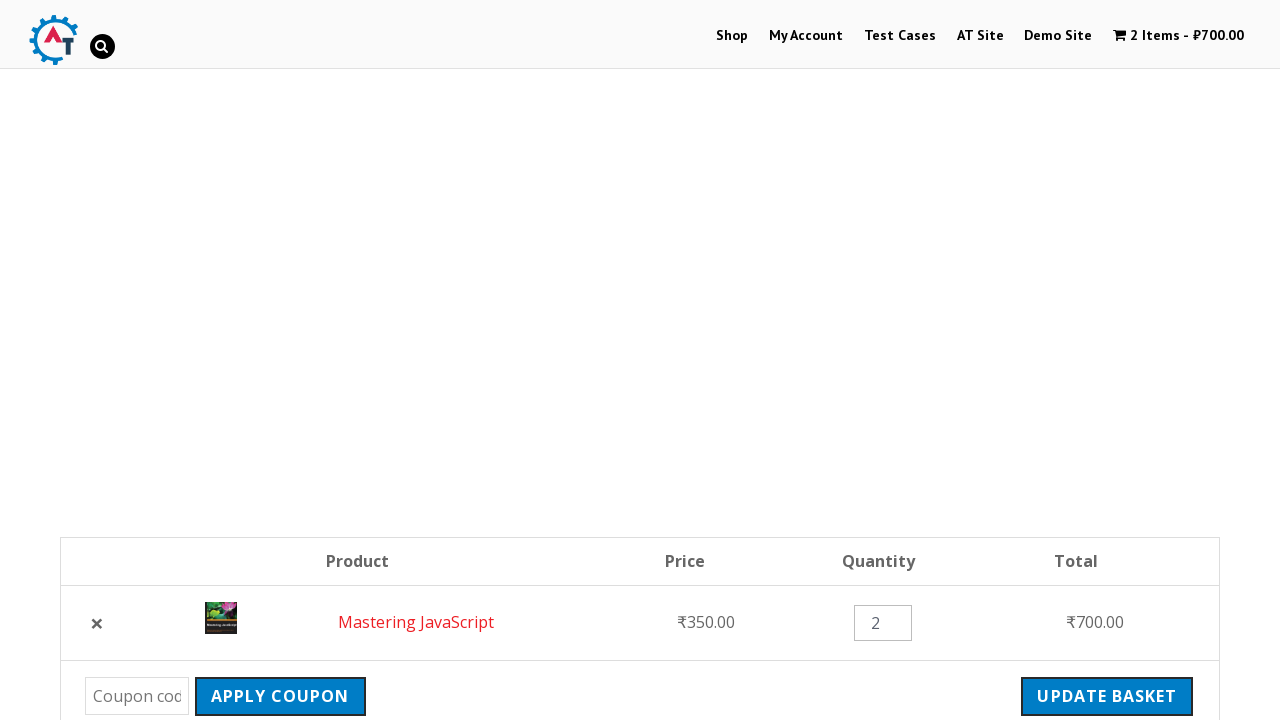

Updated quantity field to 3 on [title='Qty']
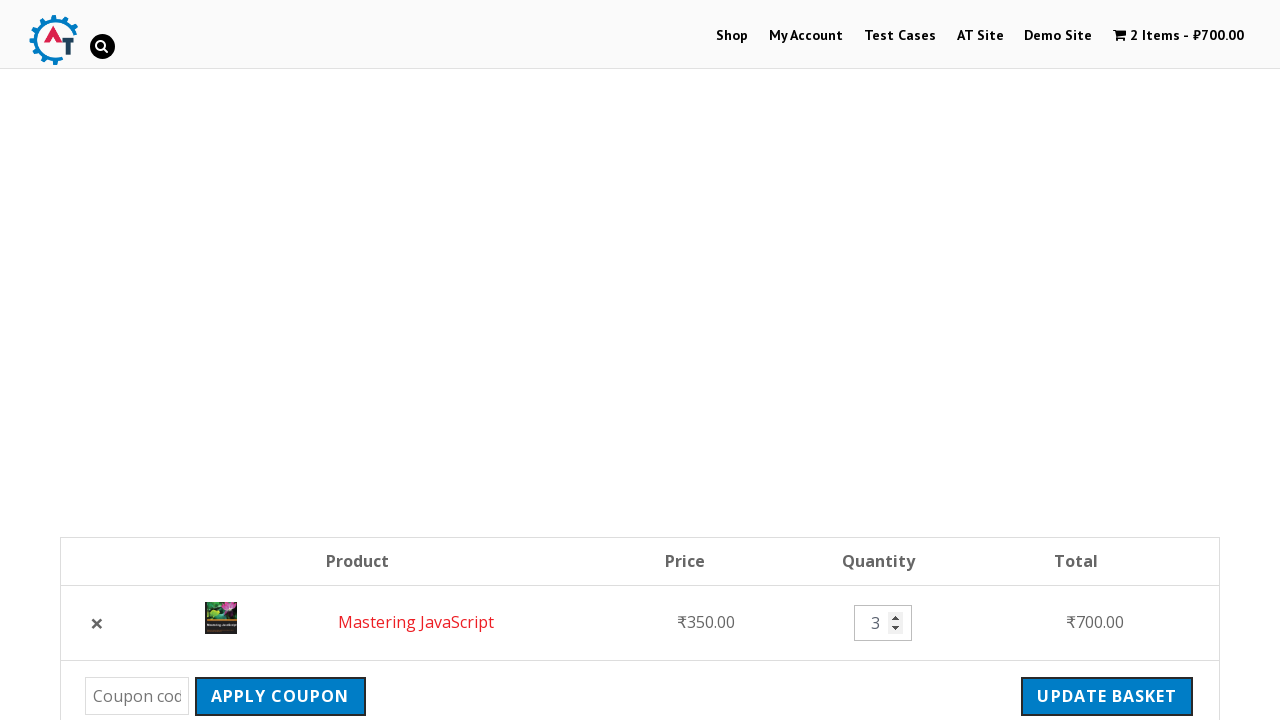

Clicked Update Basket button at (1107, 696) on [value='Update Basket']
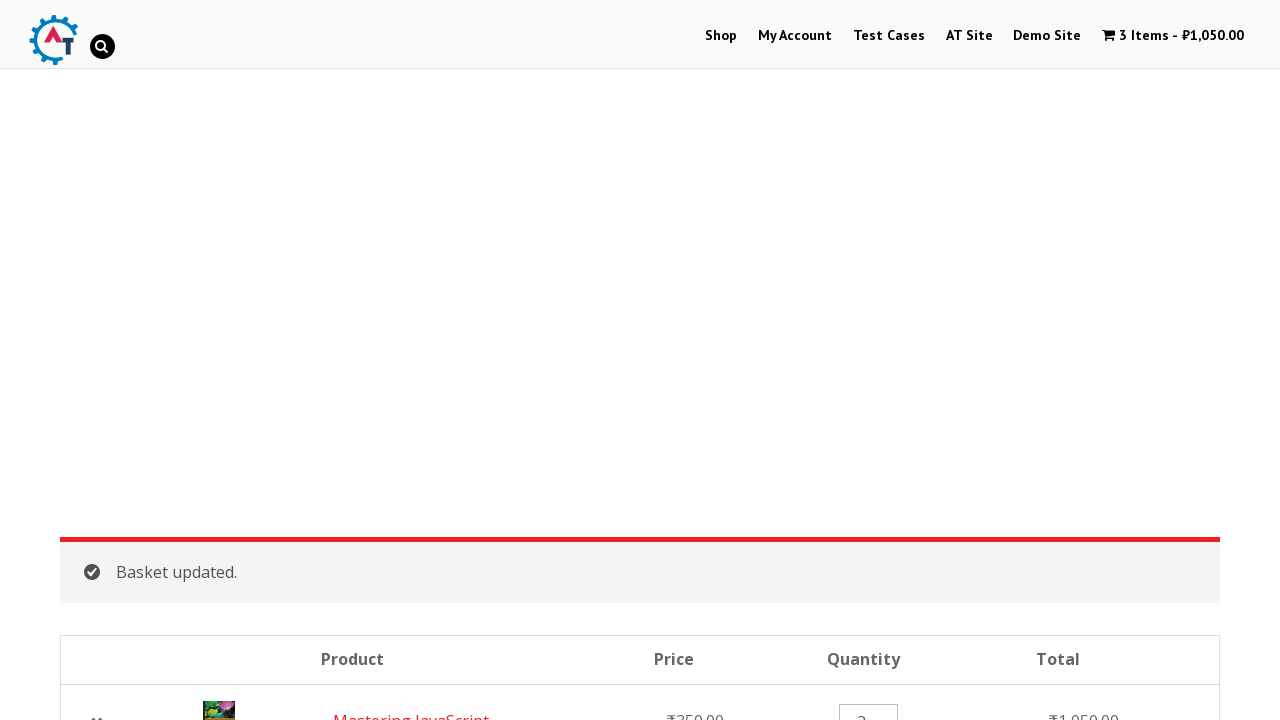

Waited 3 seconds for basket to update
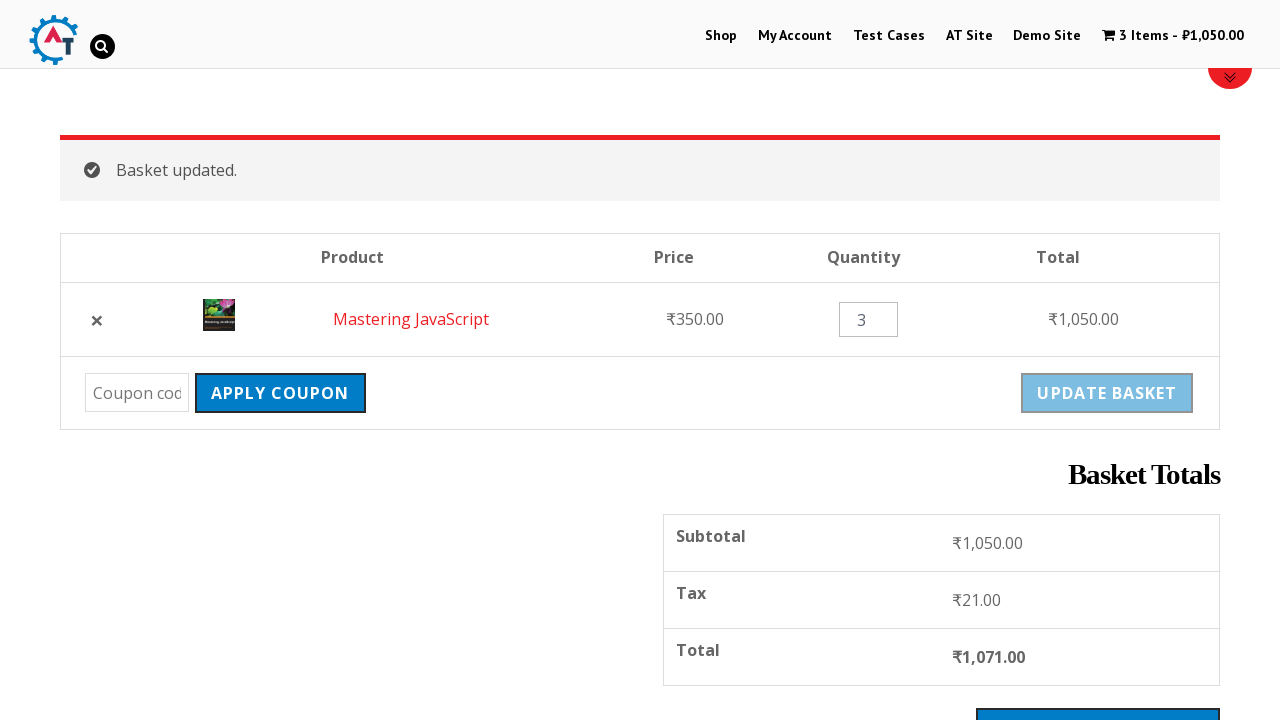

Clicked Apply Coupon button without entering a coupon code at (280, 393) on [name='apply_coupon']
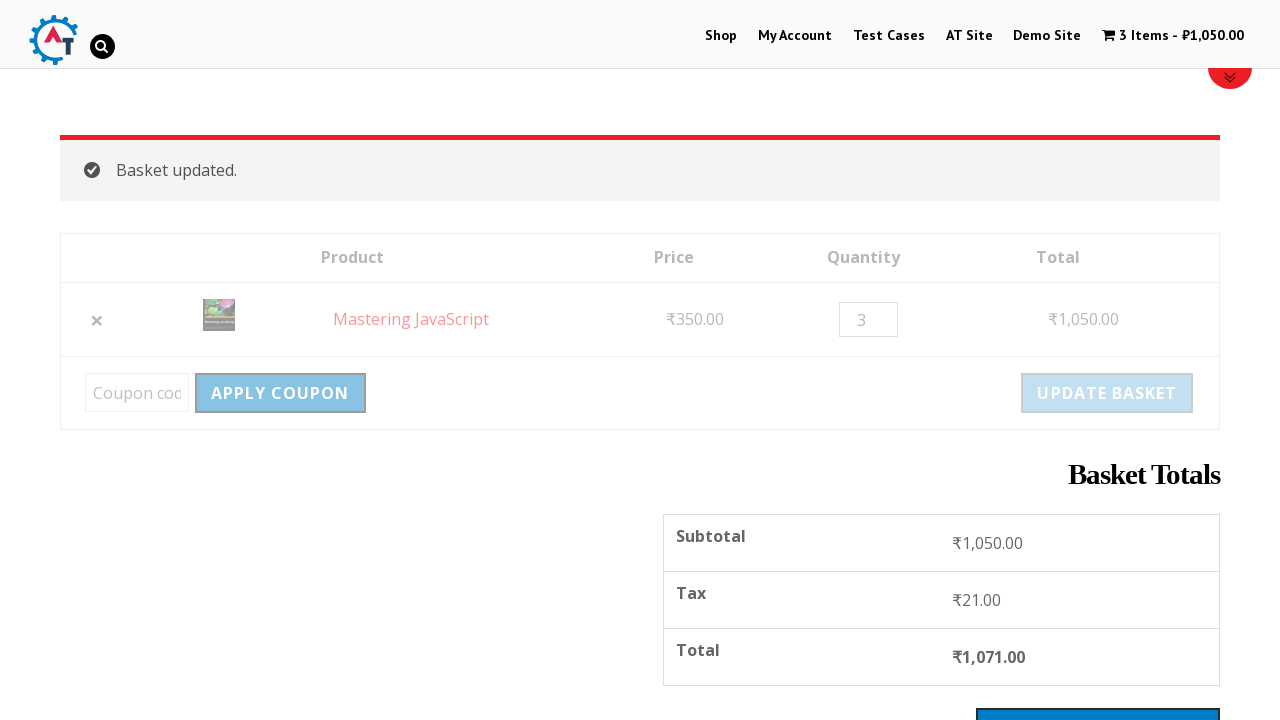

Validation error message appeared for empty coupon code
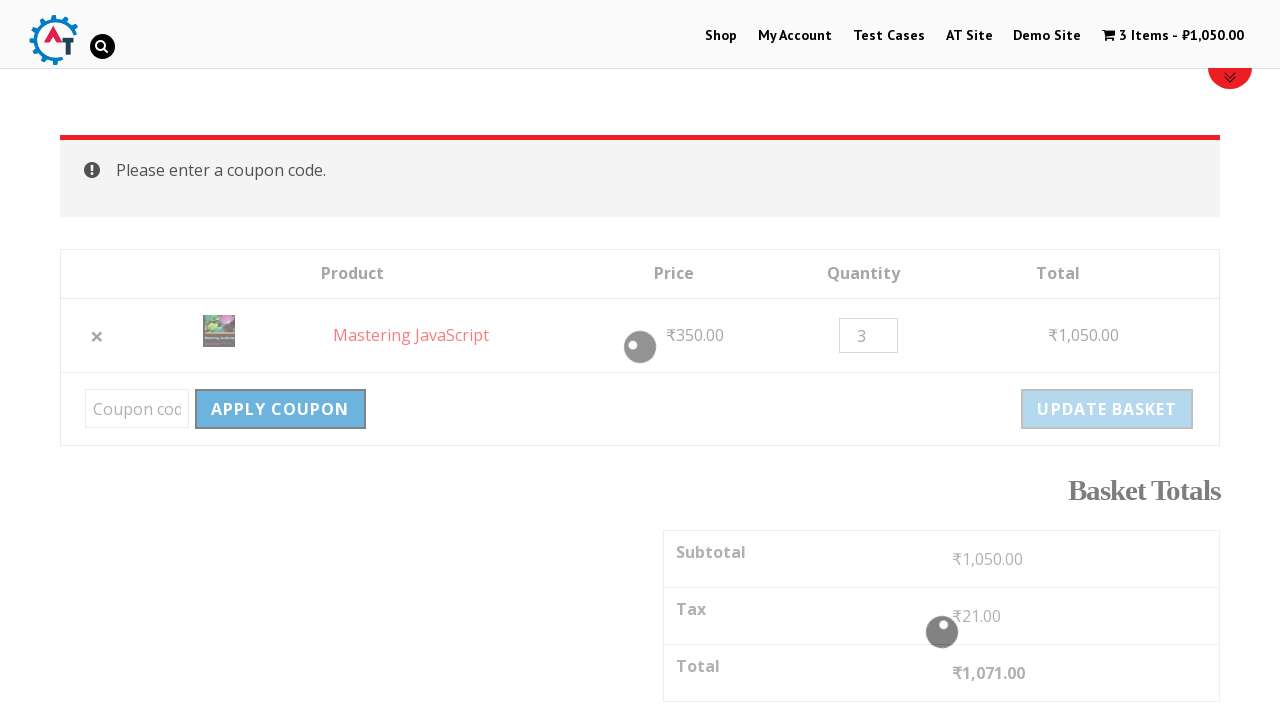

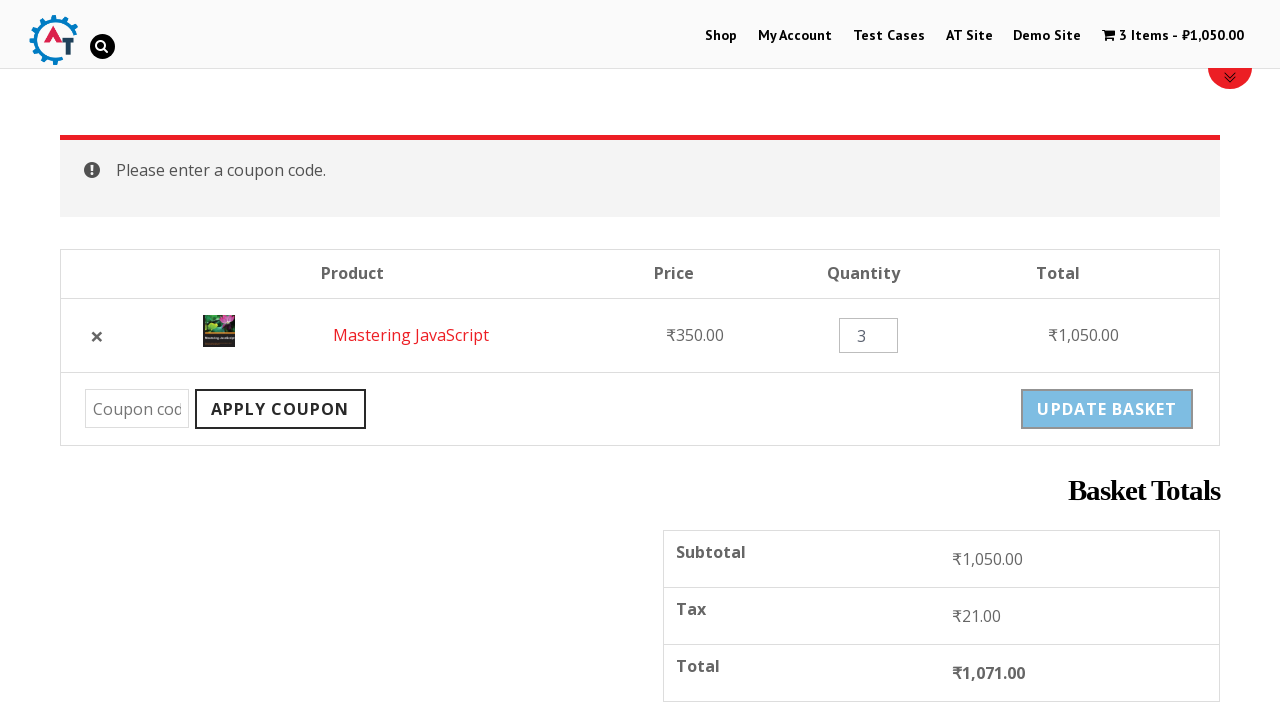